Tests that the todo counter displays the correct number of items as todos are added

Starting URL: https://demo.playwright.dev/todomvc

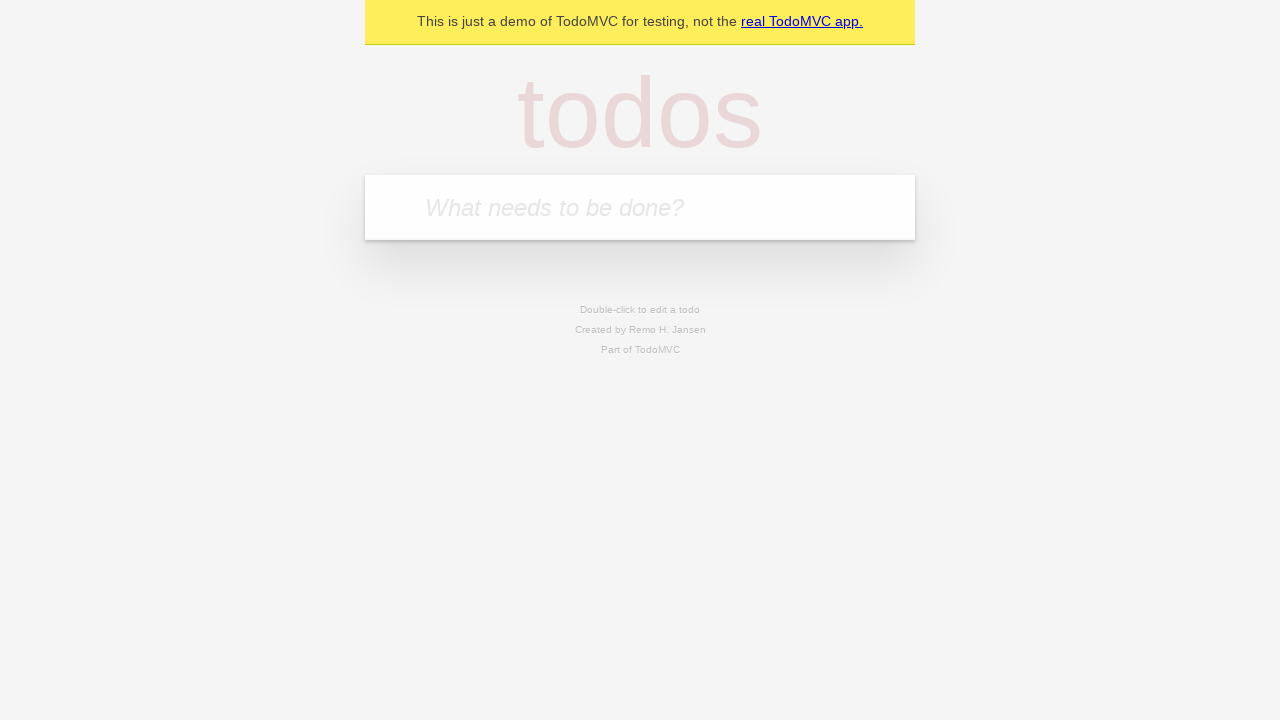

Located the 'What needs to be done?' input field
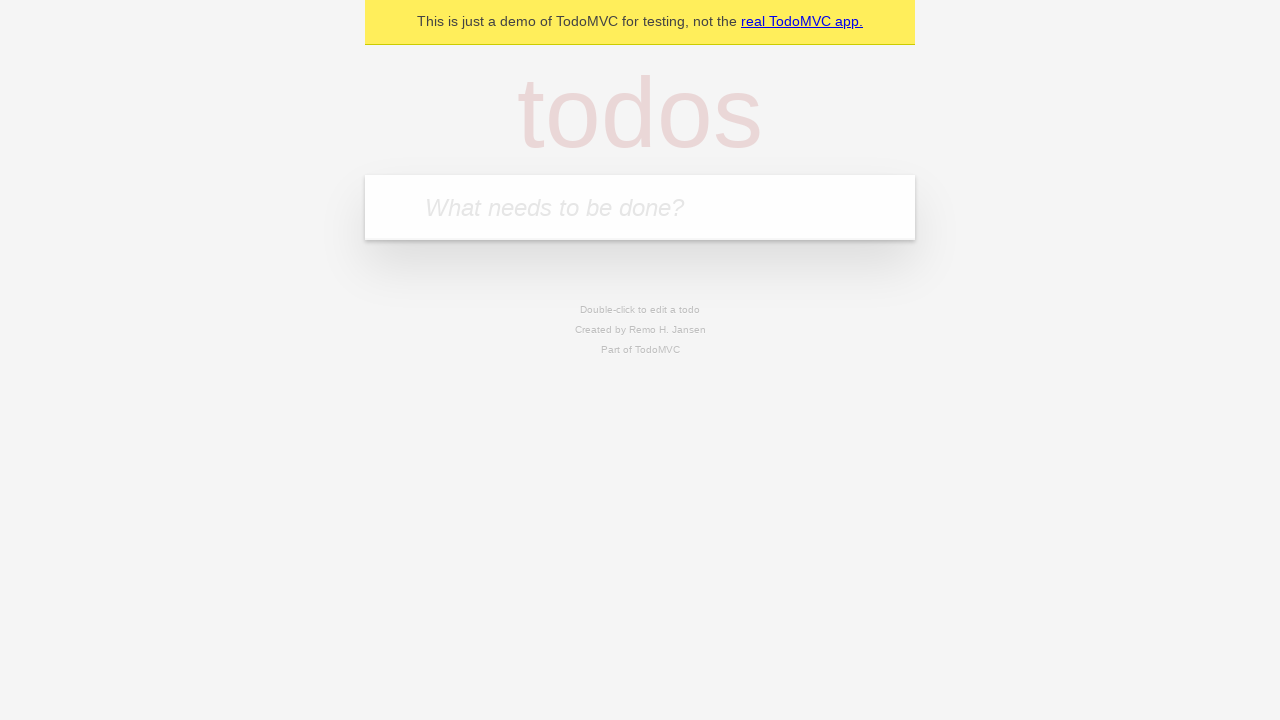

Filled first todo item: 'buy some cheese' on internal:attr=[placeholder="What needs to be done?"i]
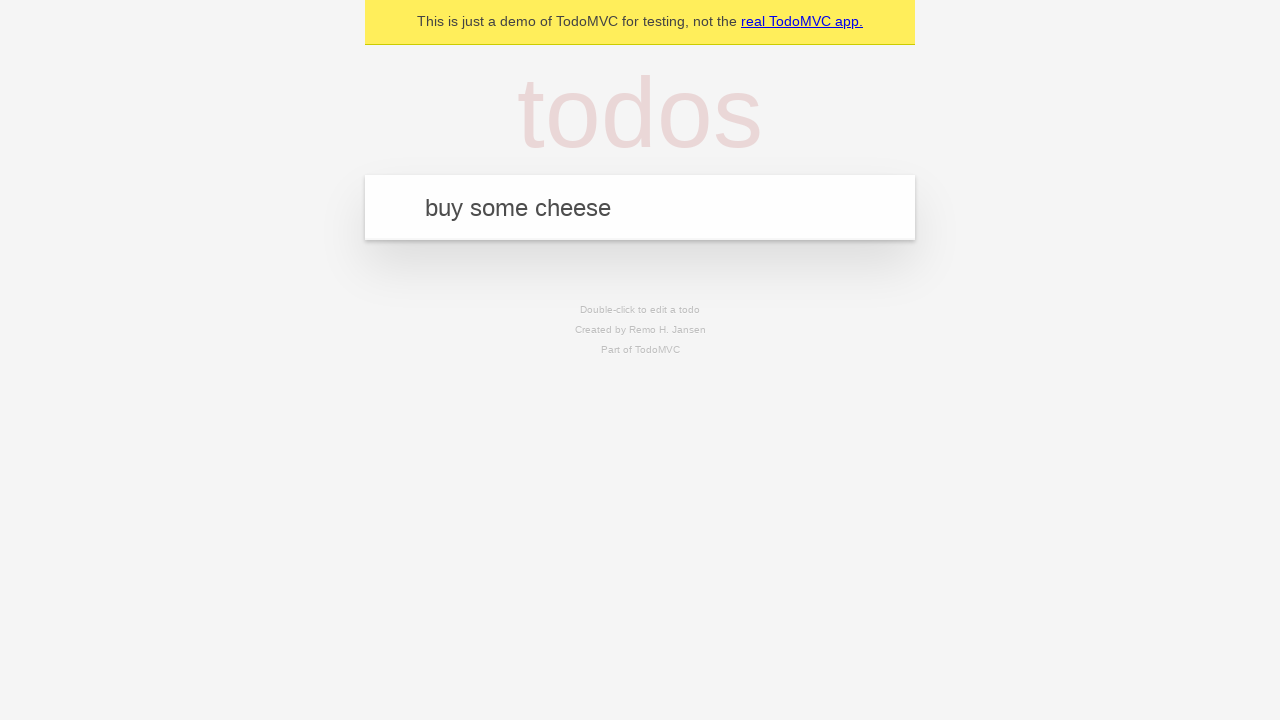

Pressed Enter to add first todo item on internal:attr=[placeholder="What needs to be done?"i]
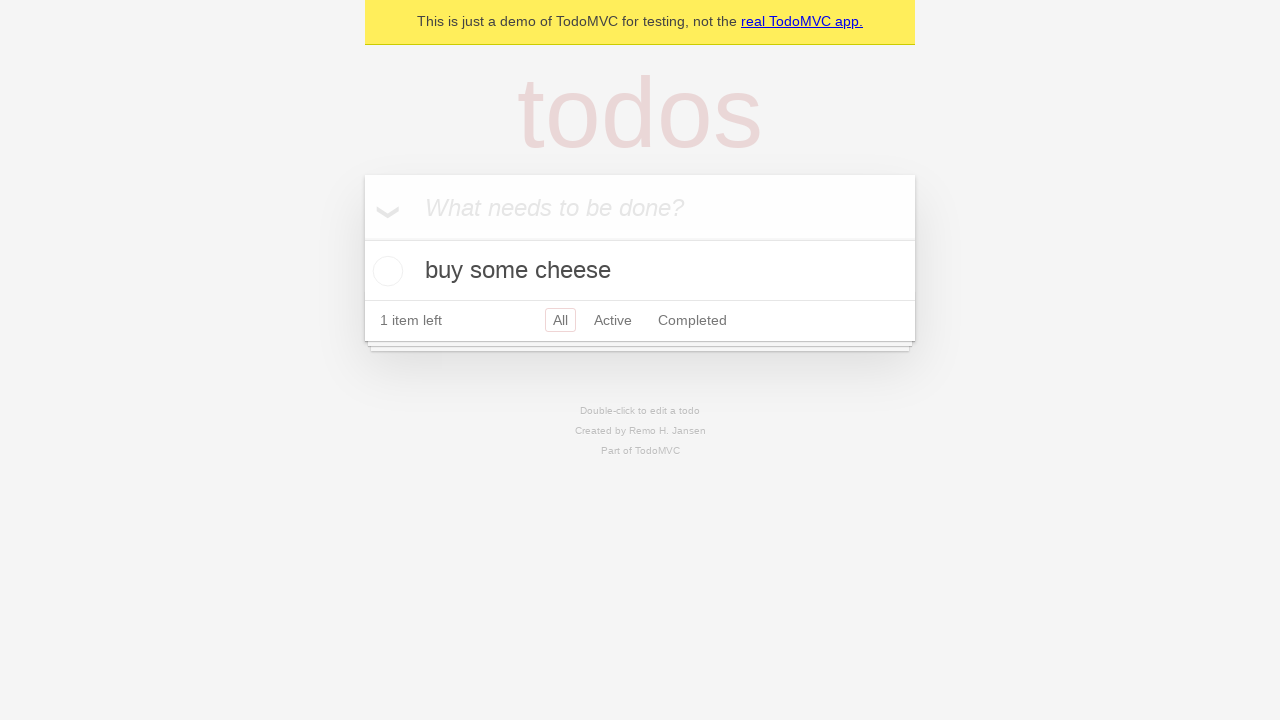

Todo counter element loaded
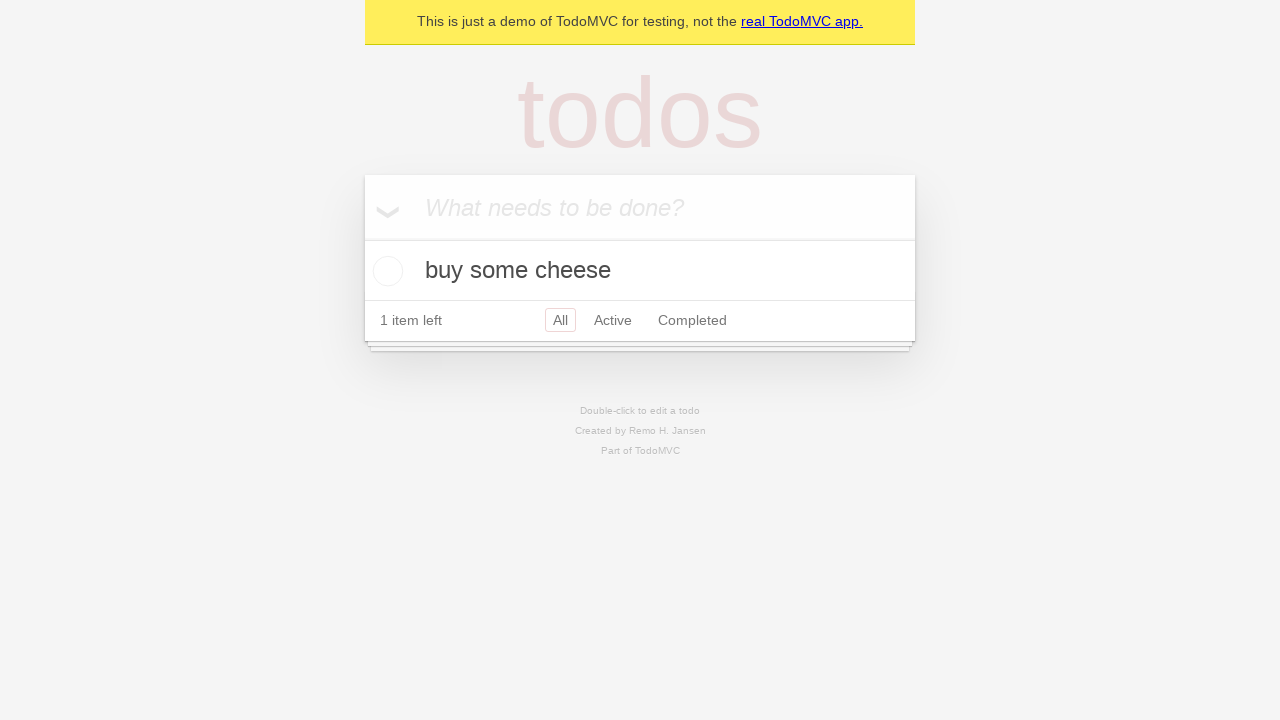

Filled second todo item: 'feed the cat' on internal:attr=[placeholder="What needs to be done?"i]
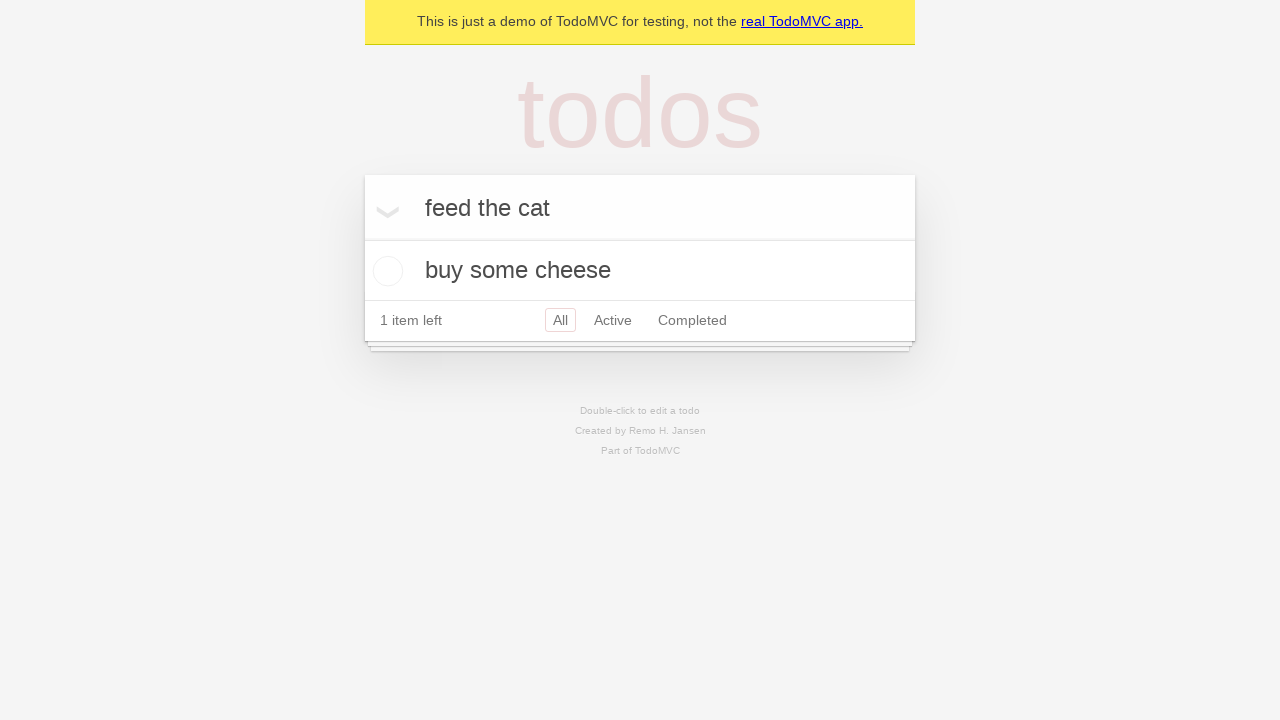

Pressed Enter to add second todo item on internal:attr=[placeholder="What needs to be done?"i]
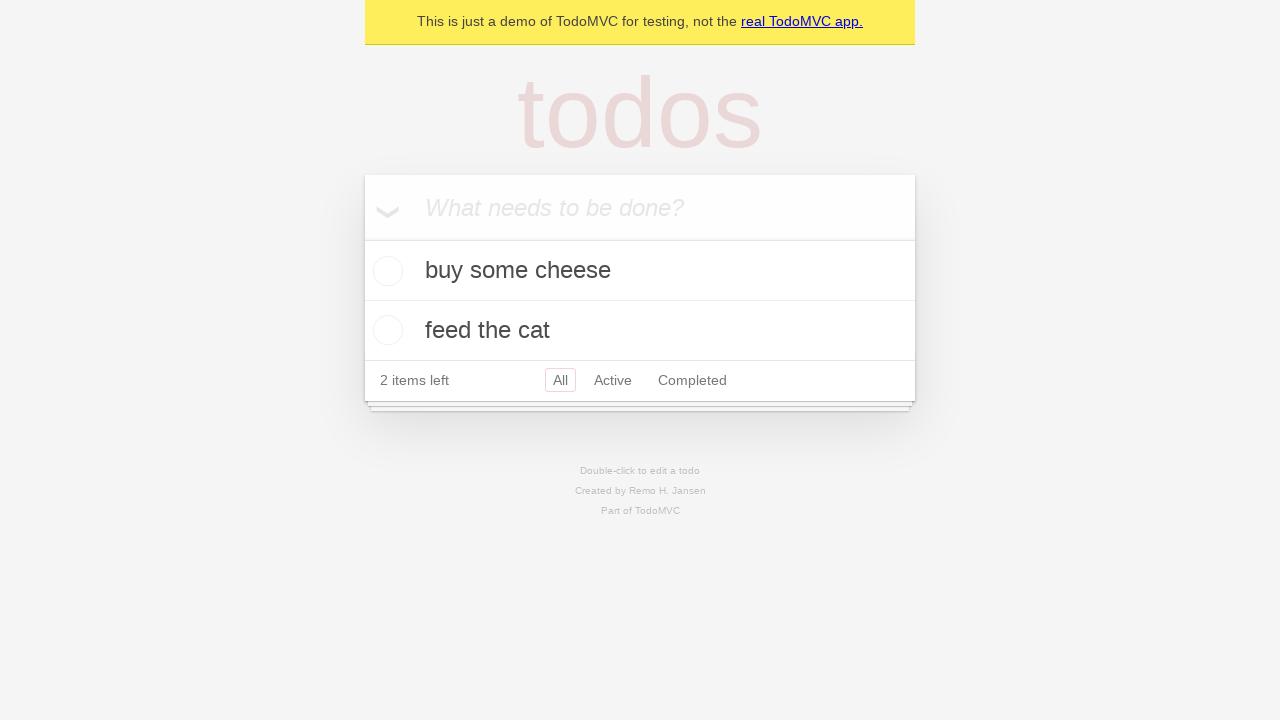

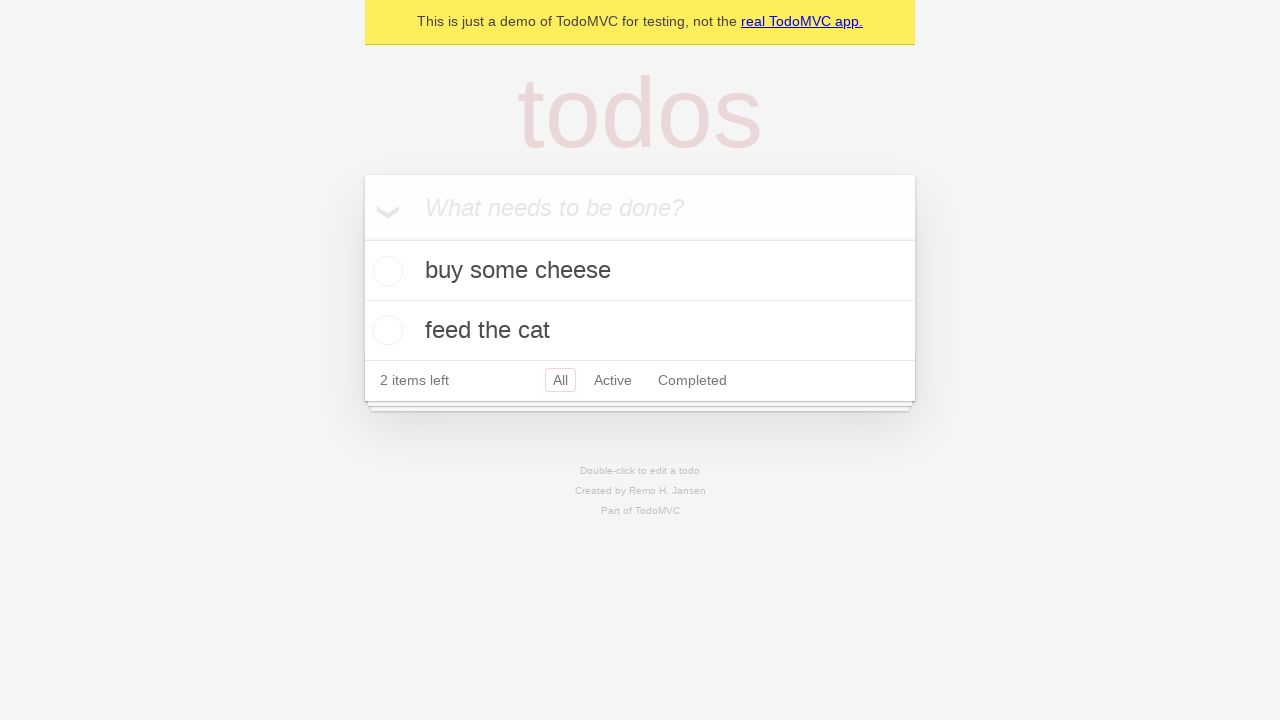